Tests that clicking the round trip radio button enables a previously disabled dropdown div by verifying the style attribute changes to indicate visibility/enabled state.

Starting URL: https://rahulshettyacademy.com/dropdownsPractise/

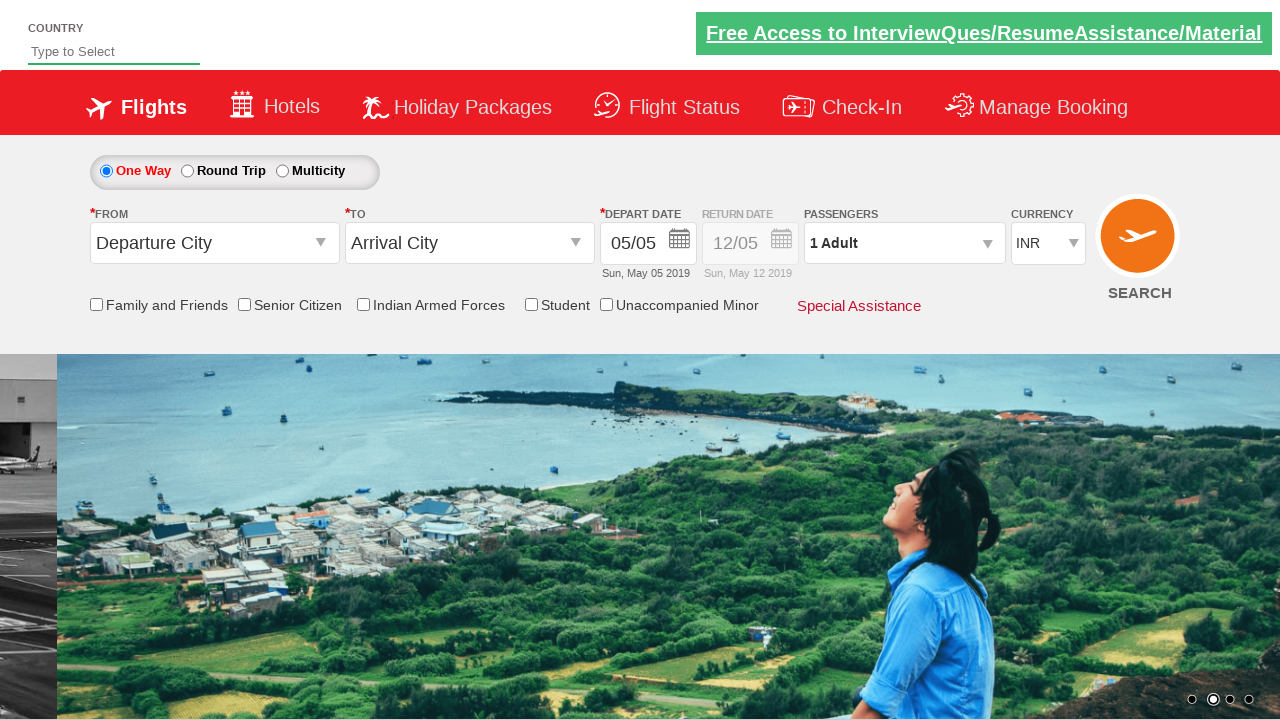

Retrieved initial style attribute of return date div
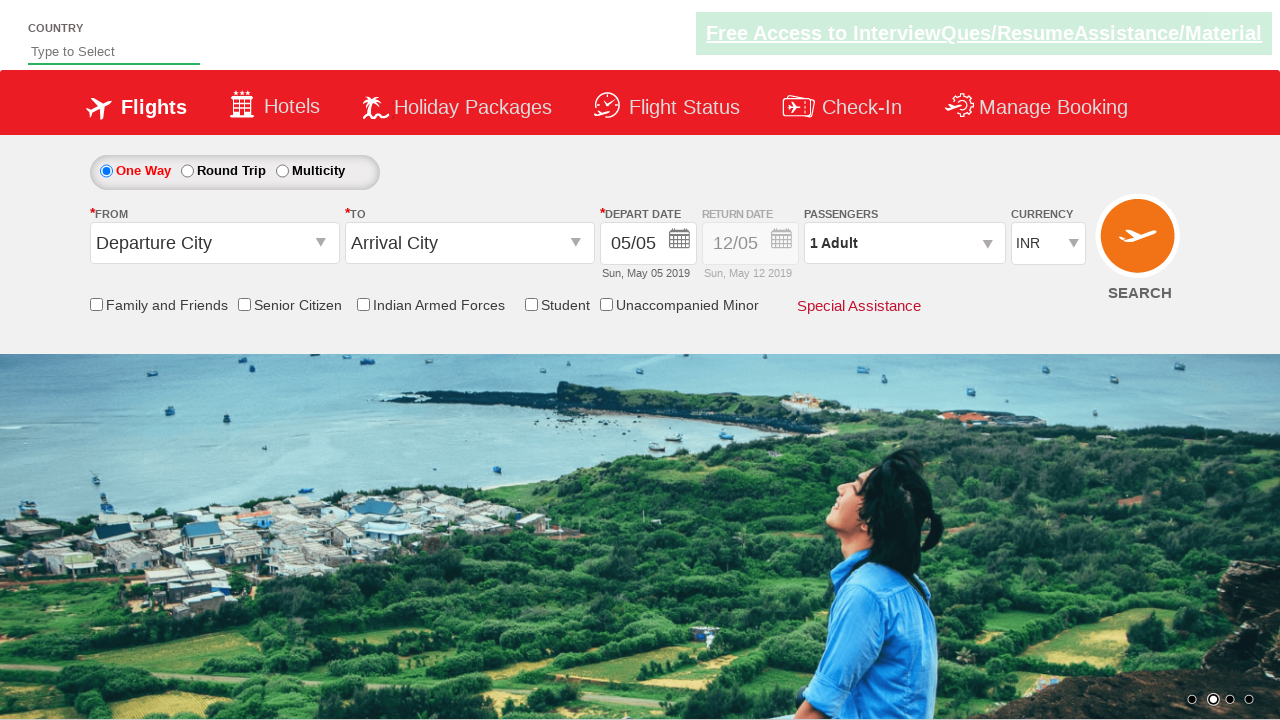

Clicked round trip radio button to enable return date field at (187, 171) on #ctl00_mainContent_rbtnl_Trip_1
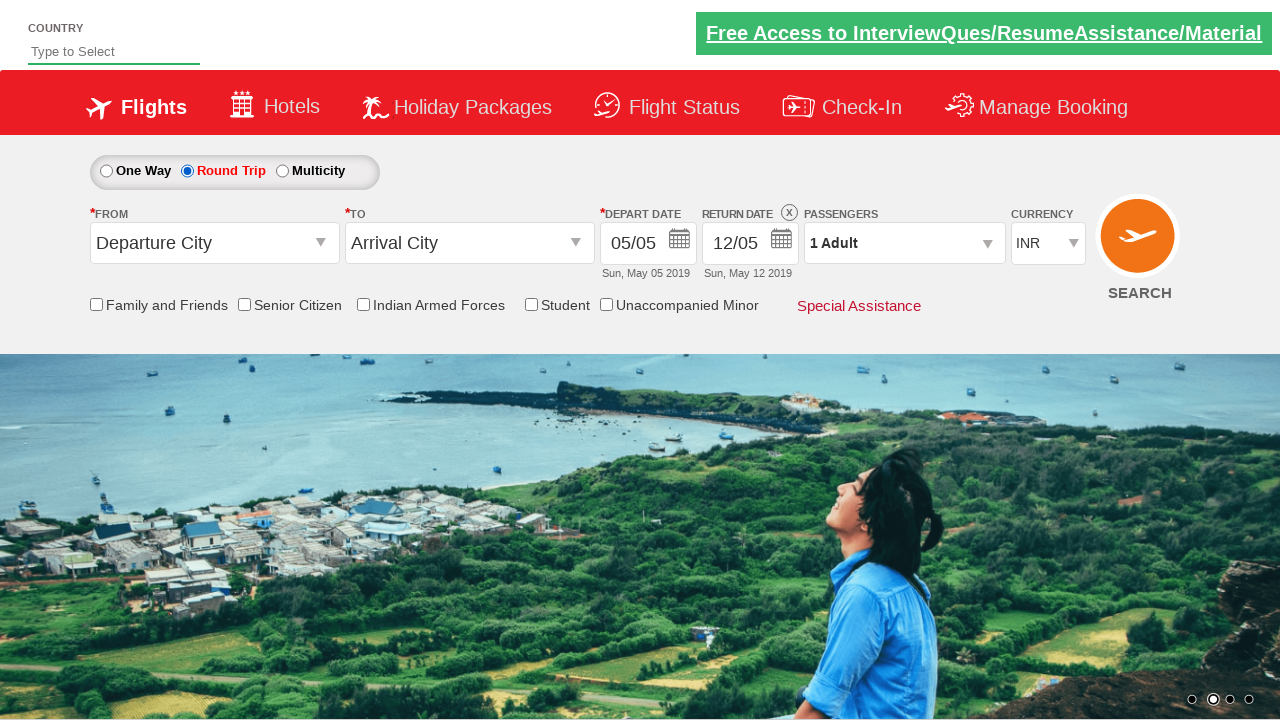

Retrieved updated style attribute of return date div after clicking round trip
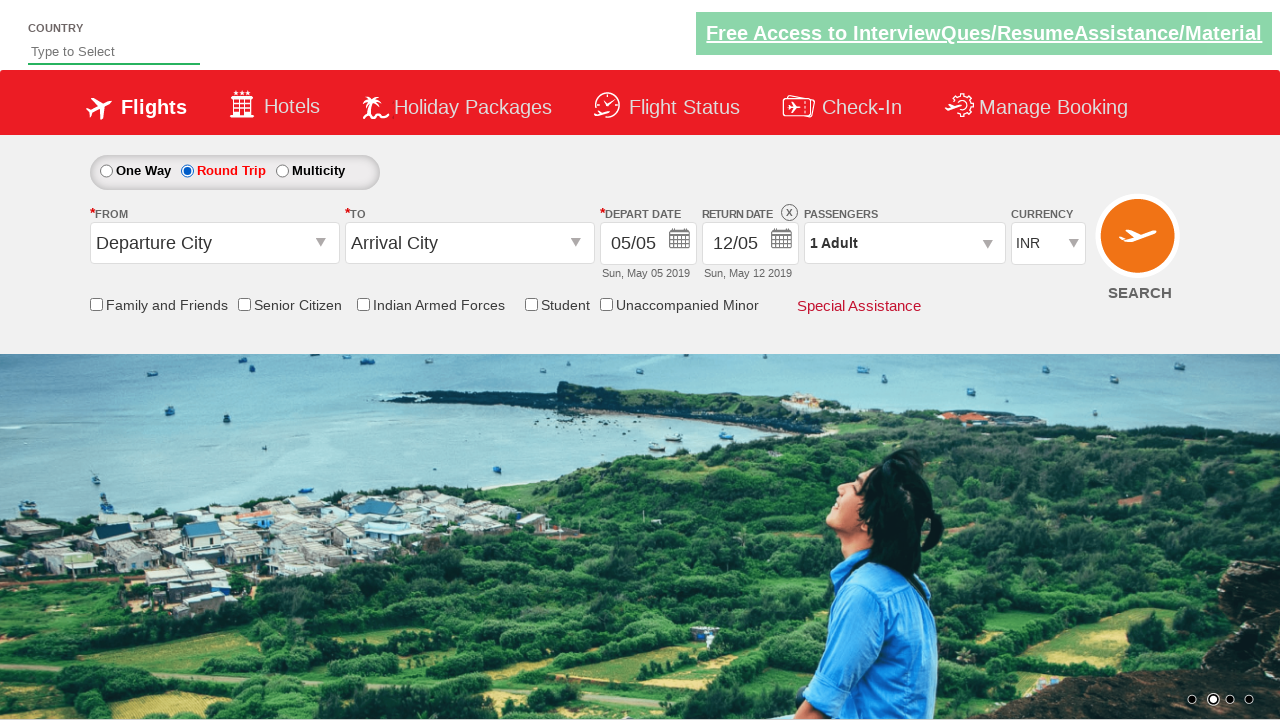

Verified that return date div is now enabled with opacity value of 1
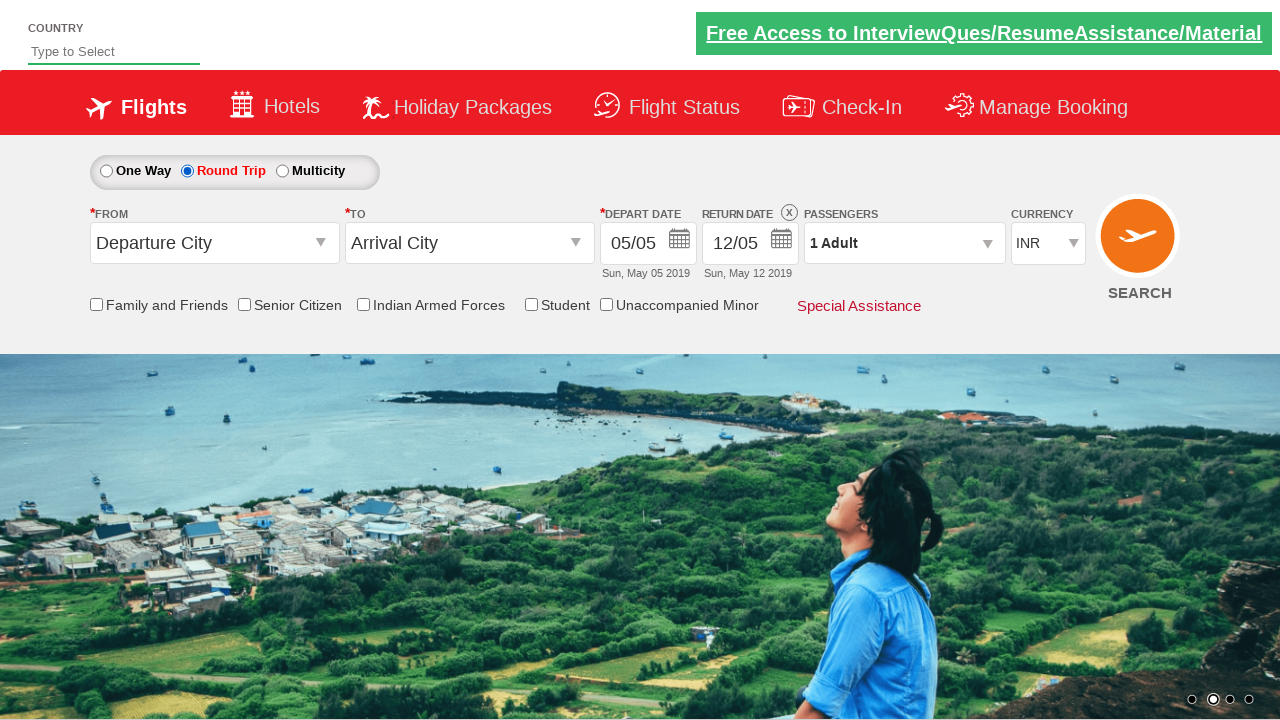

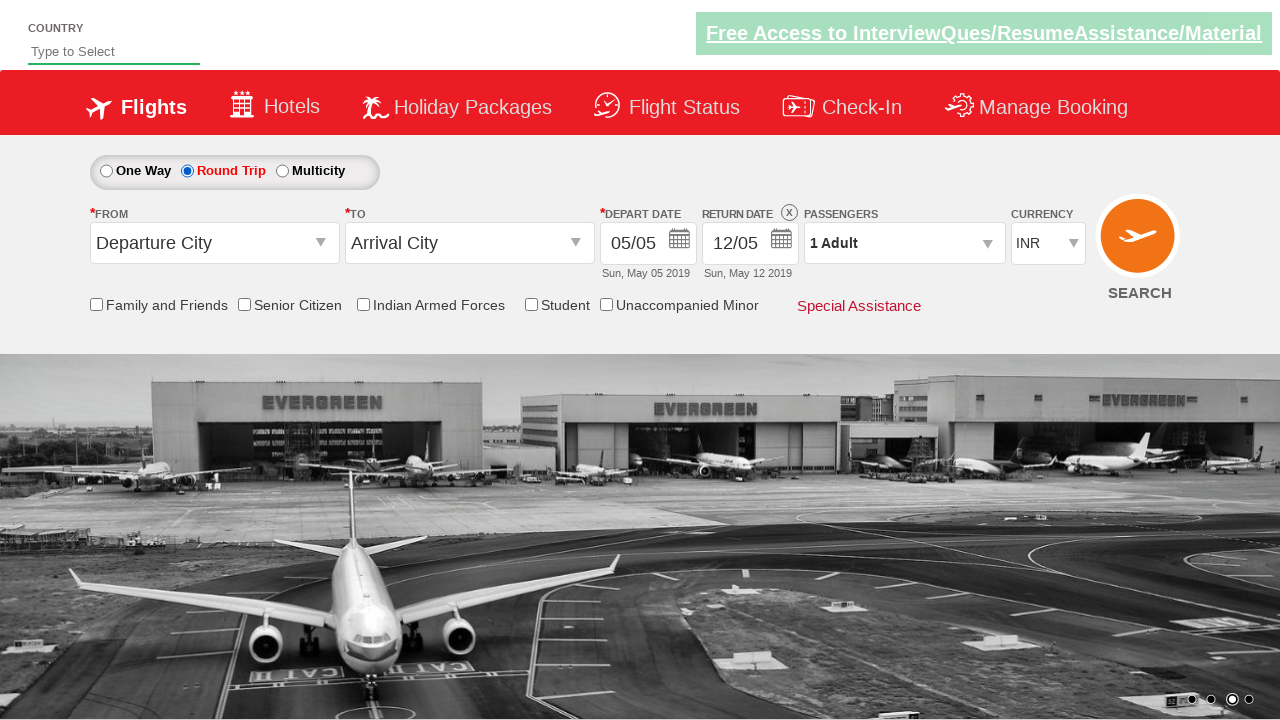